Tests the search functionality on exe.ua by entering a search query for "ноутбук" (laptop) and clicking the search button to submit the search.

Starting URL: https://exe.ua/

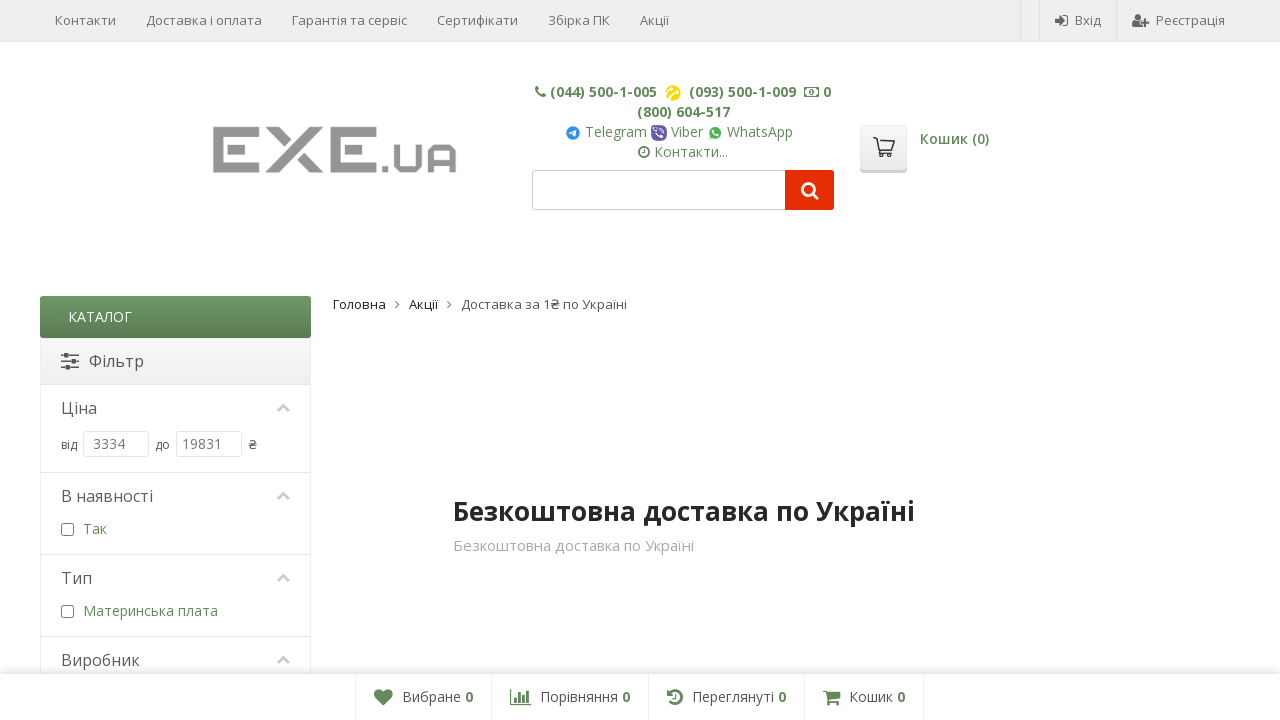

Search field became visible
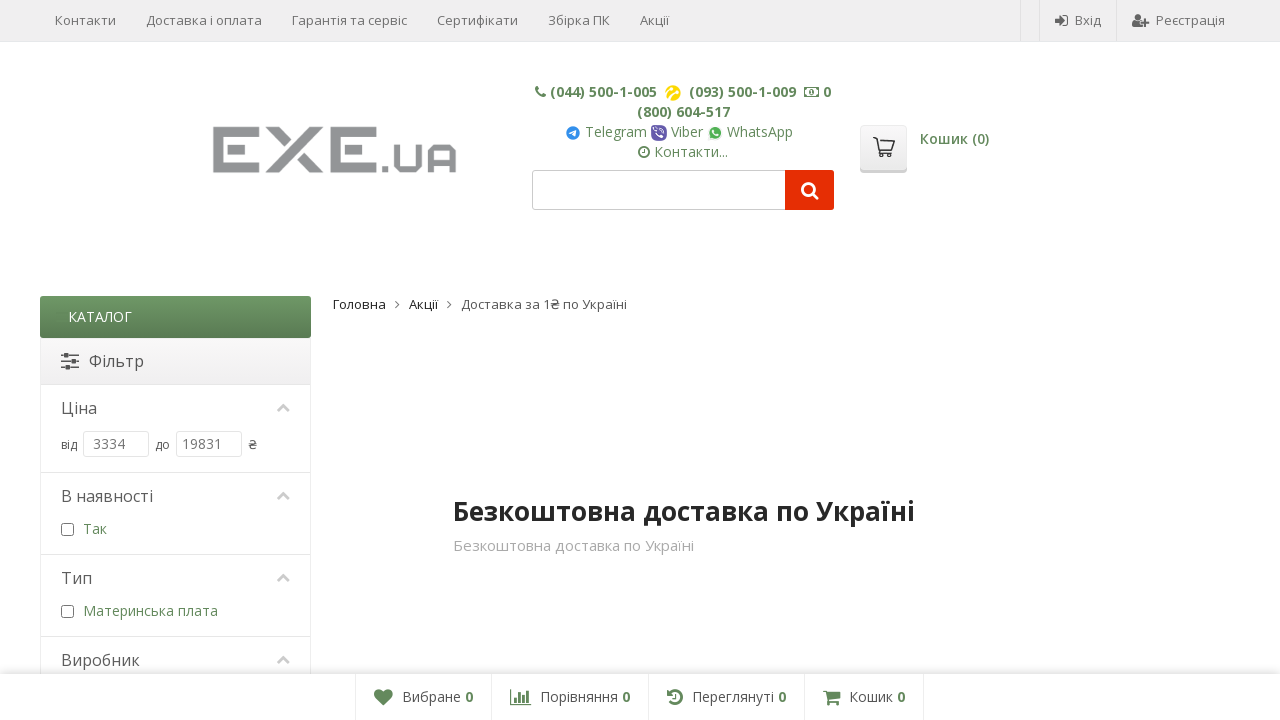

Filled search field with 'ноутбук' (laptop) on input[name='query']
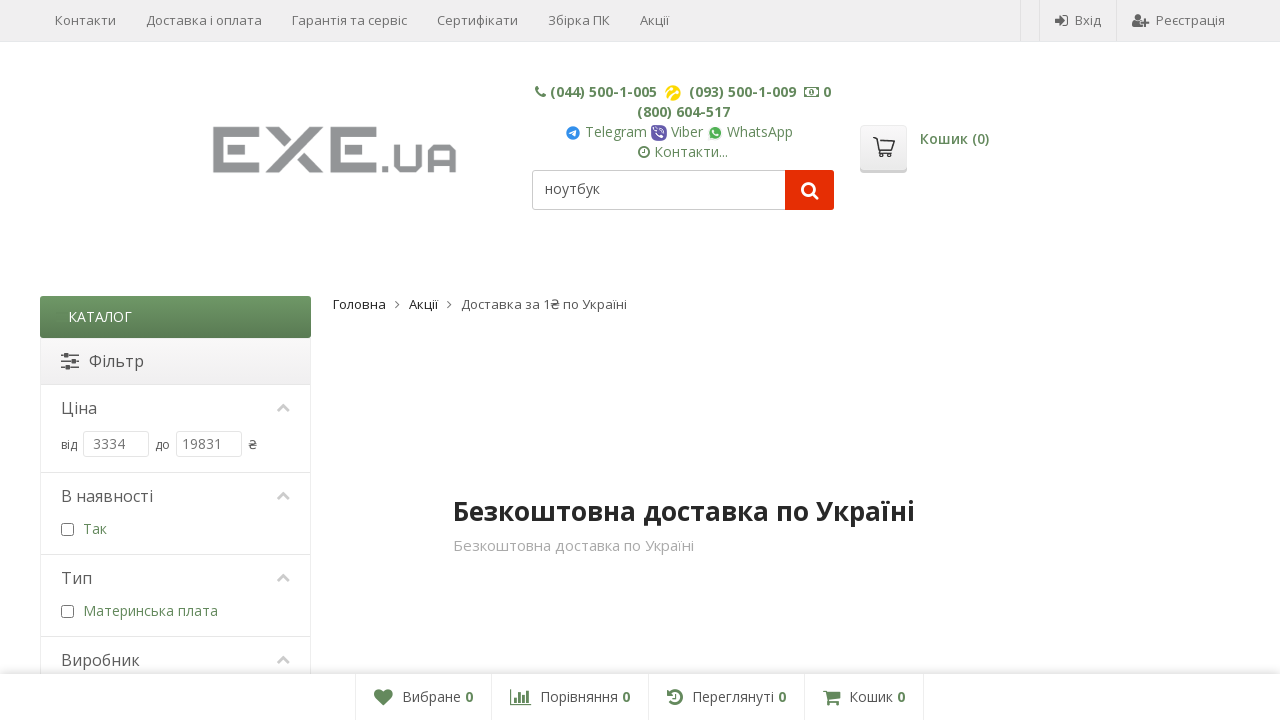

Clicked search button to submit the query at (810, 190) on .ssearch-submit
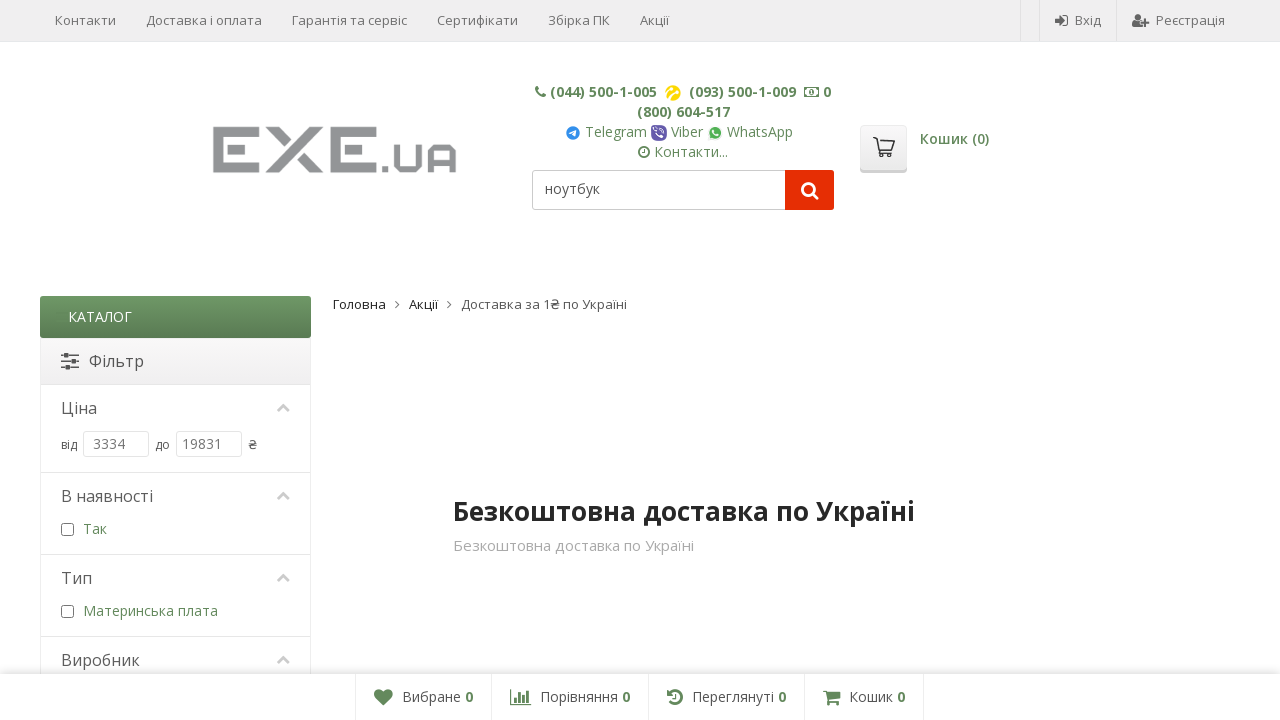

Search results loaded successfully
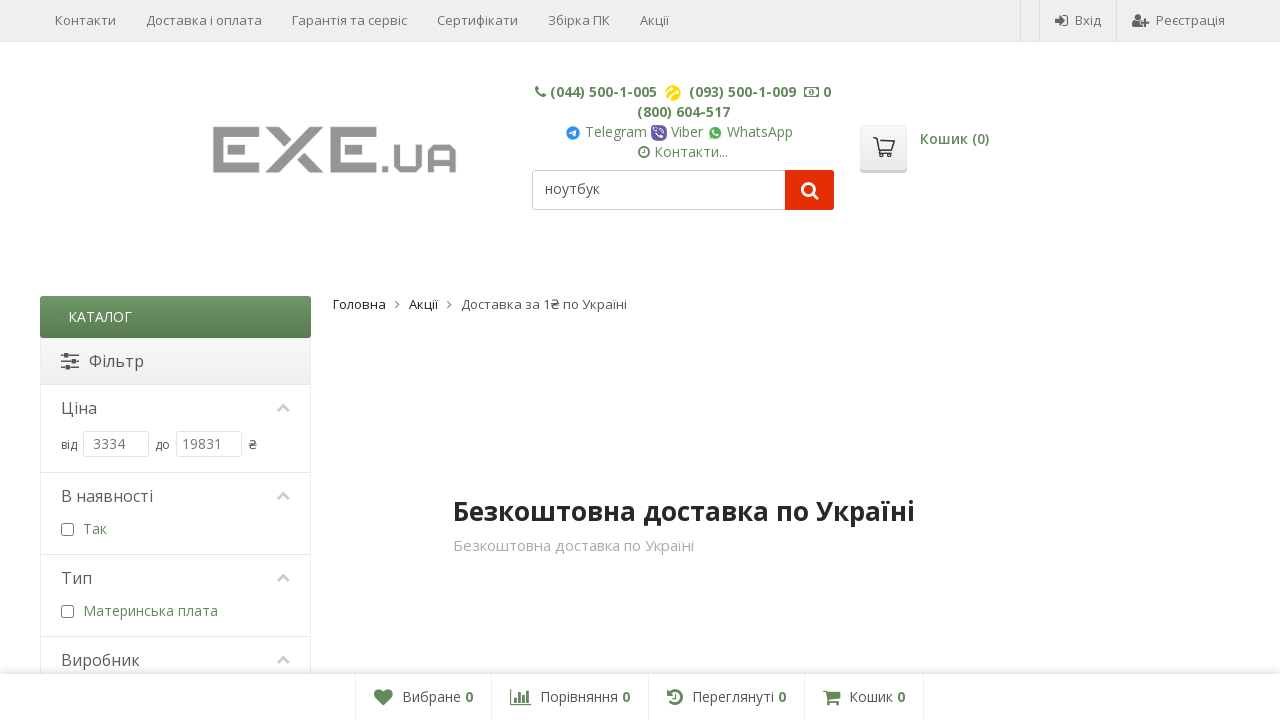

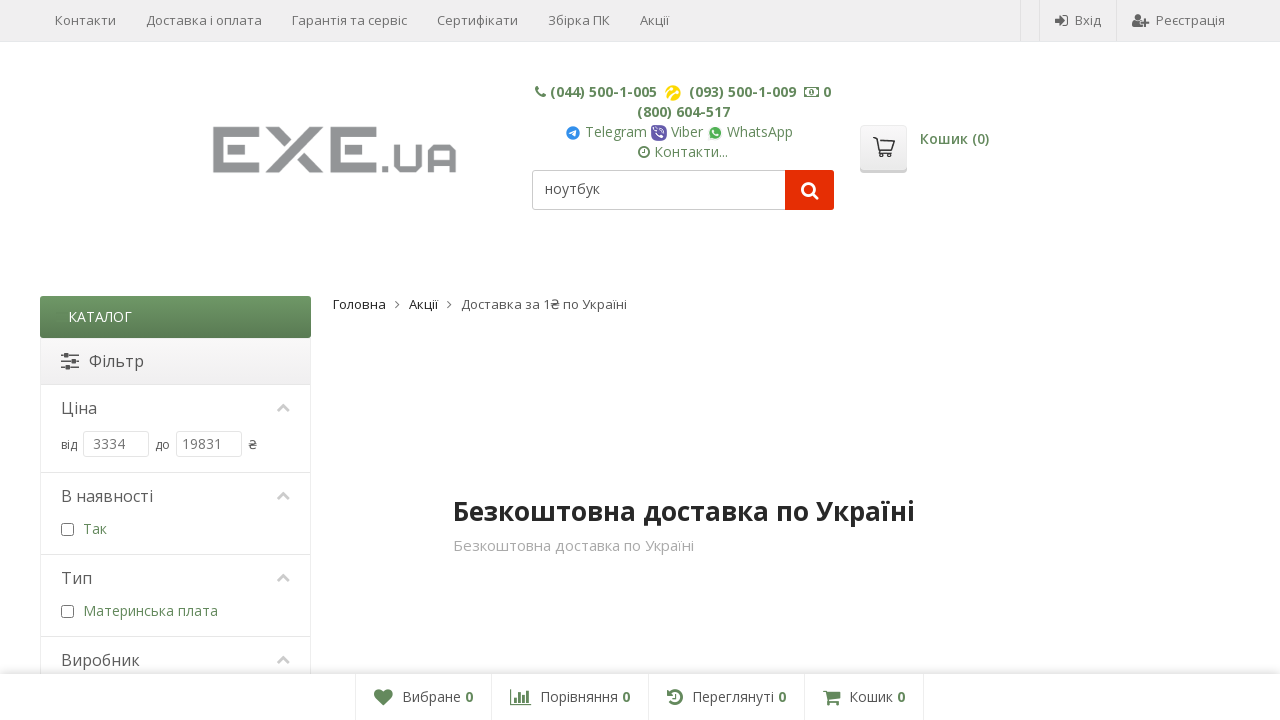